Tests opting out of A/B tests by adding an opt-out cookie before visiting the A/B test page, then navigating to verify the page shows "No A/B Test" heading.

Starting URL: http://the-internet.herokuapp.com

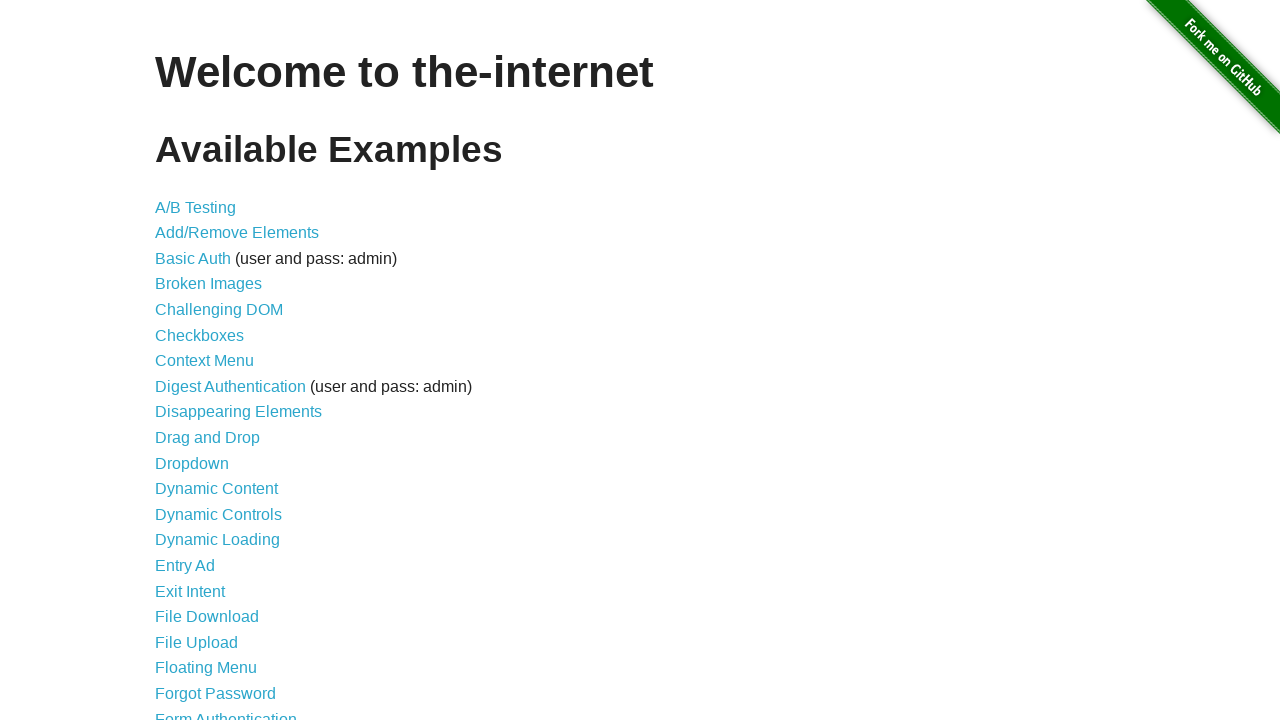

Added optimizelyOptOut cookie to opt out of A/B tests
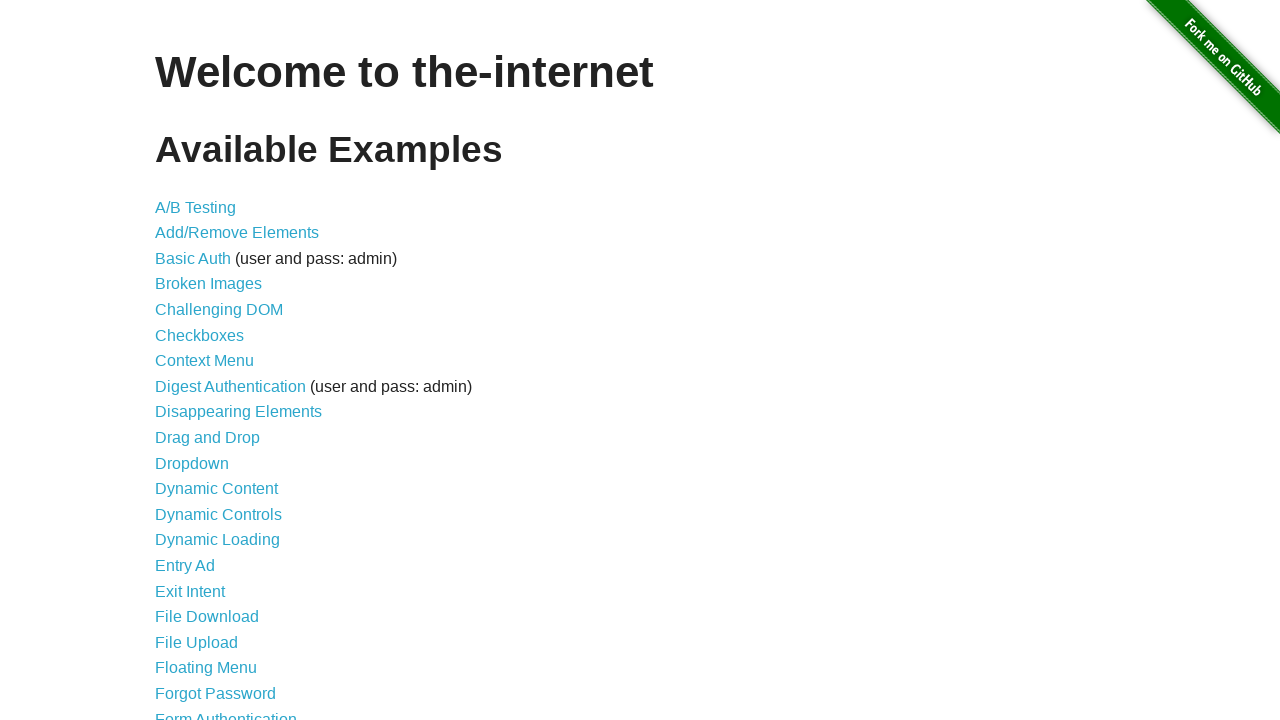

Navigated to A/B test page
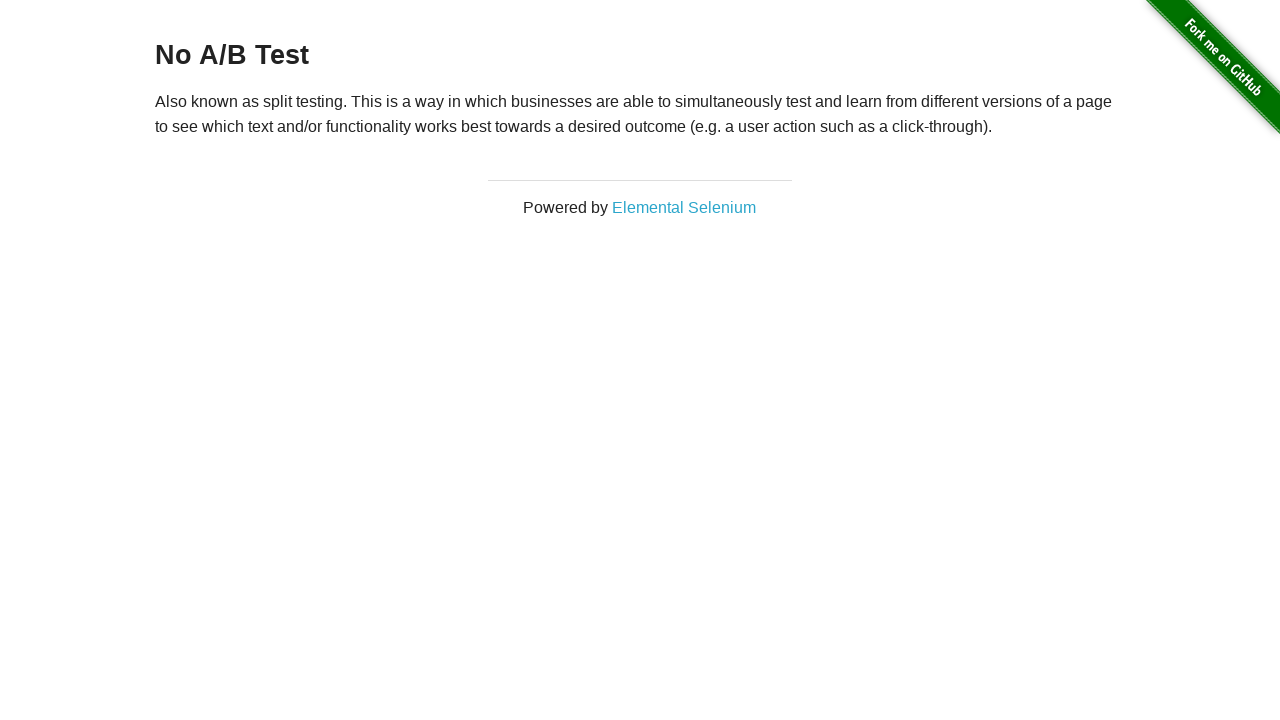

Retrieved h3 heading text from page
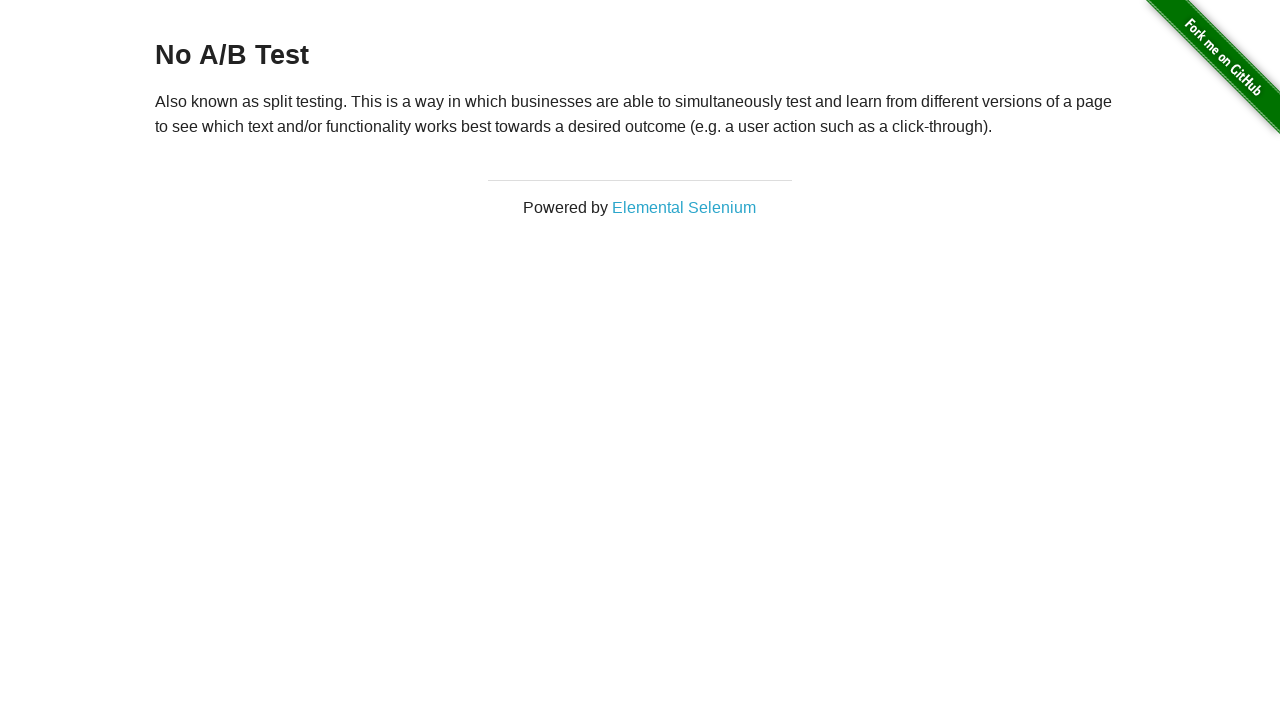

Verified heading starts with 'No A/B Test' — opt-out cookie is working
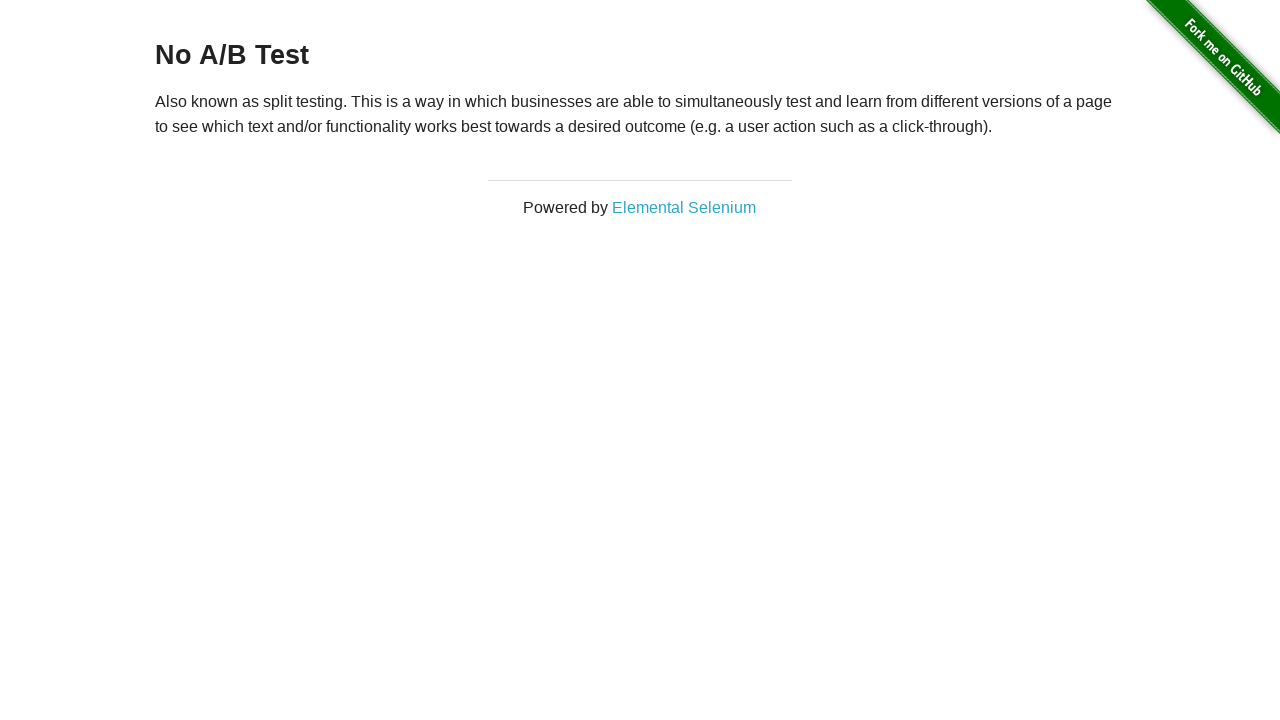

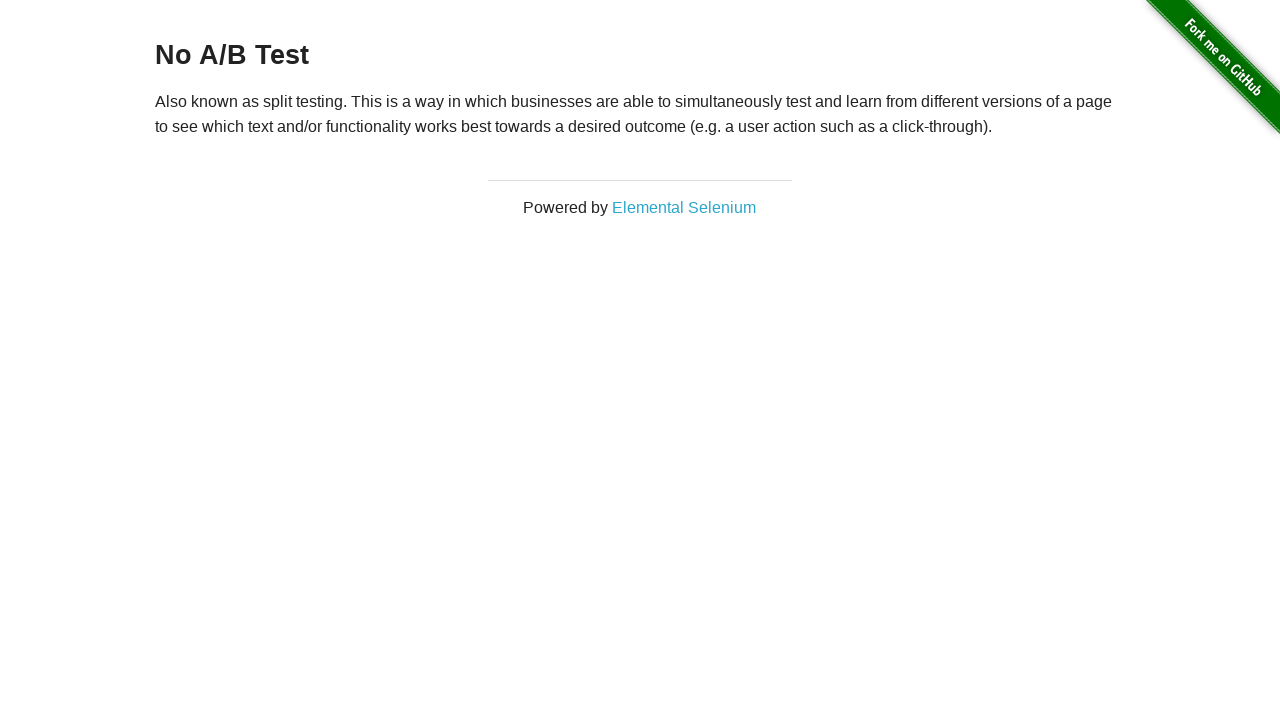